Navigates to a webpage and waits for all network activity to complete, verifying the page loads successfully.

Starting URL: https://igfap.eu/0825/

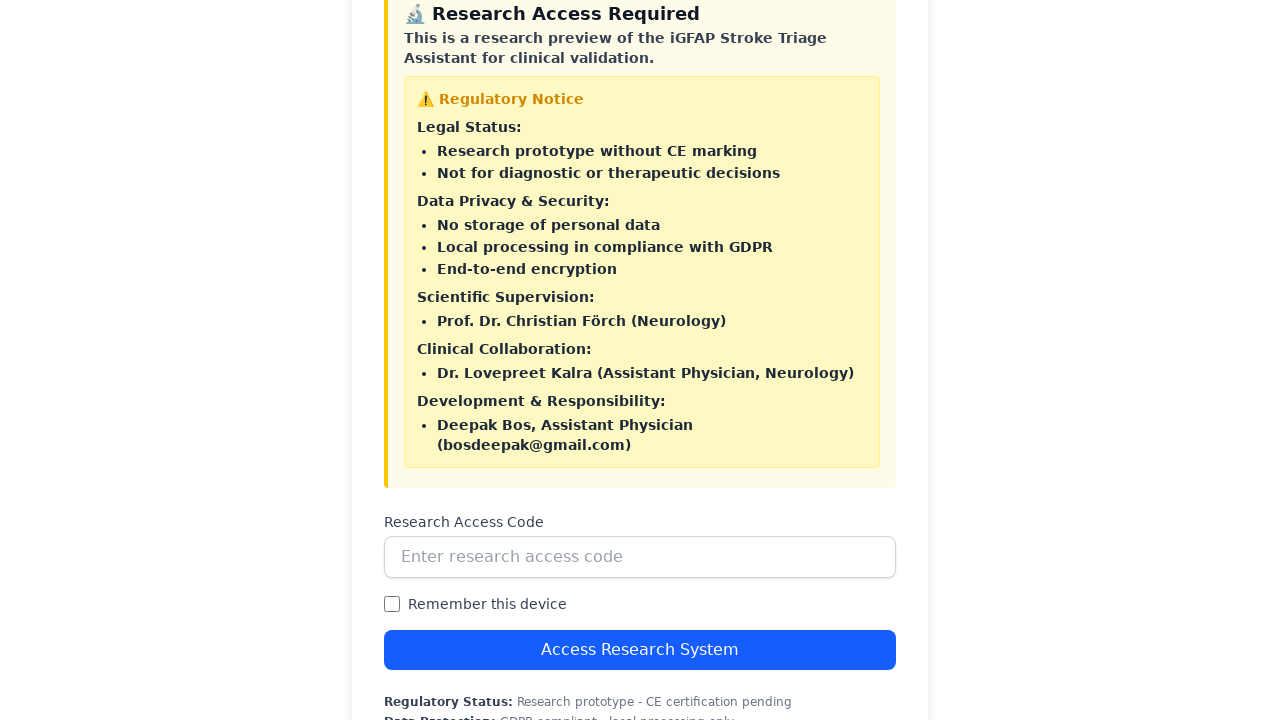

Navigated to https://igfap.eu/0825/
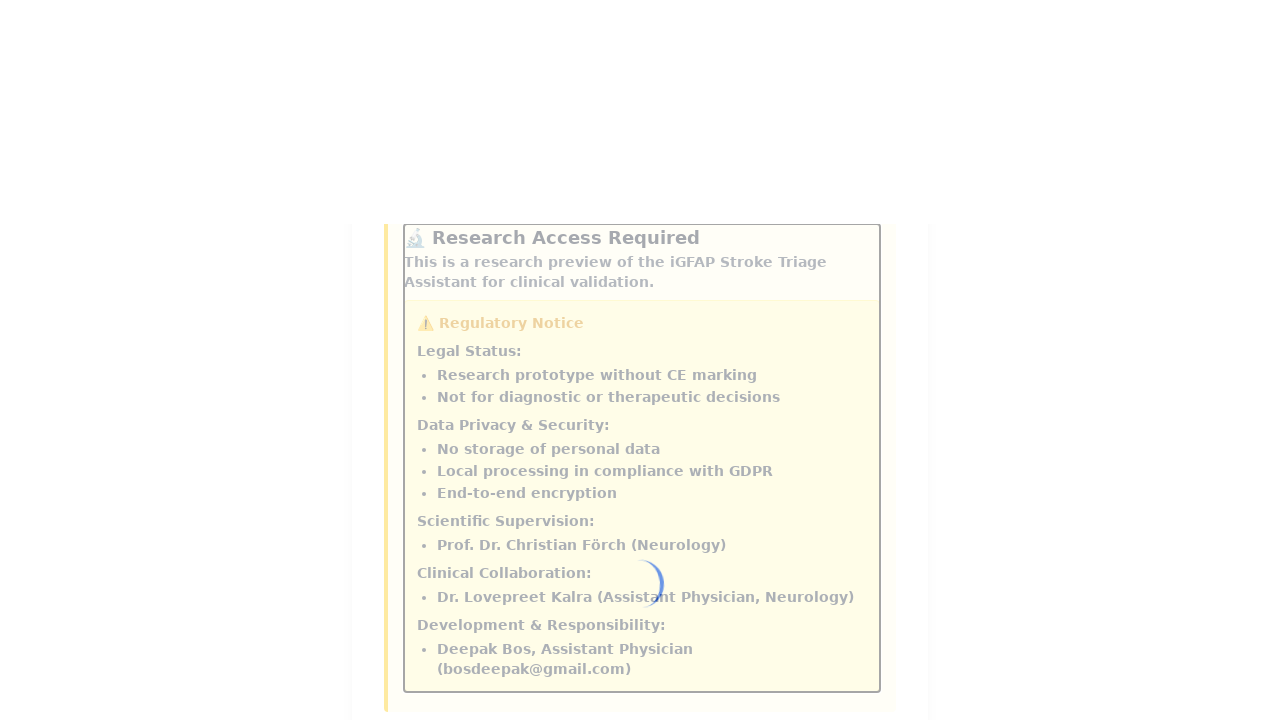

Waited for network idle - all network activity completed
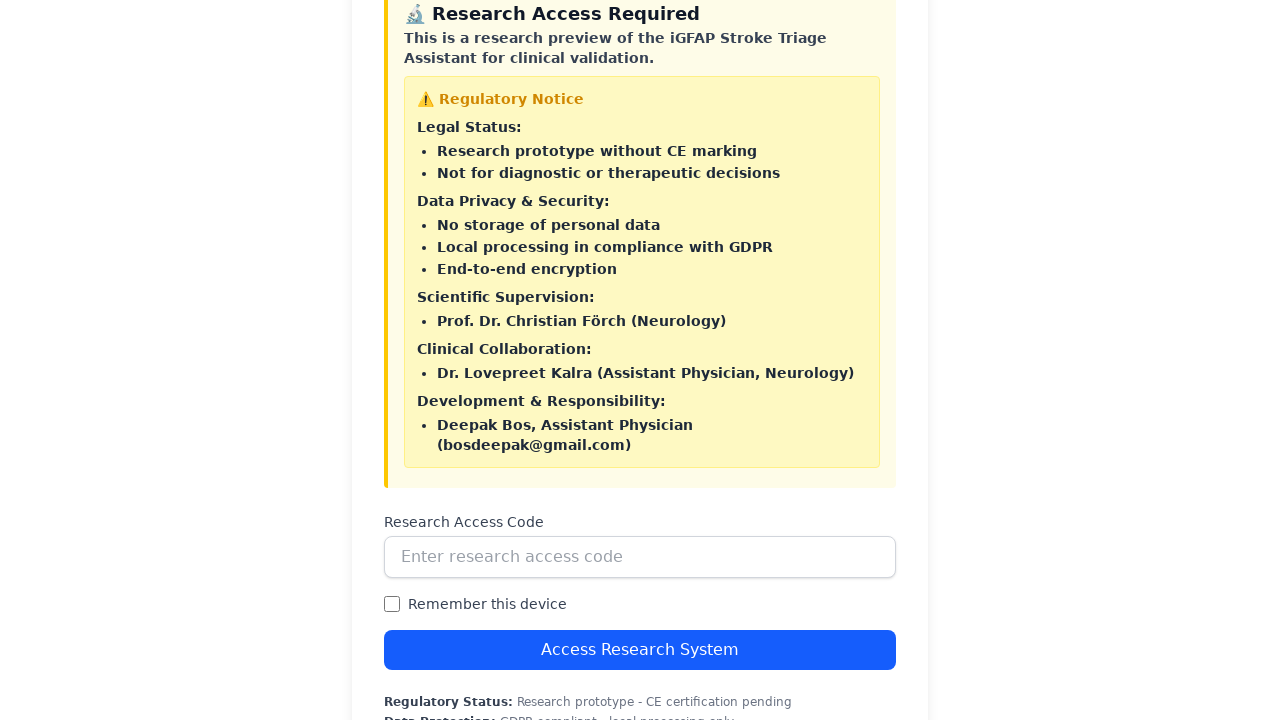

Waited additional 2 seconds to ensure all resources are fully loaded
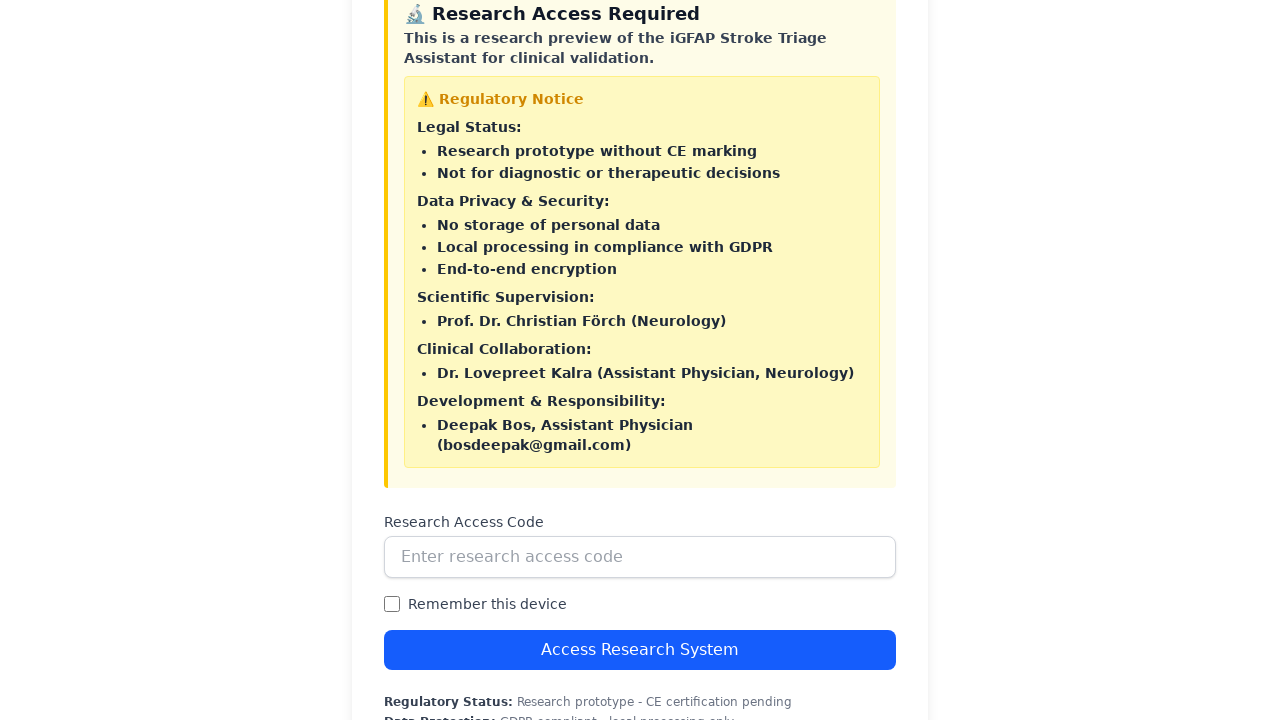

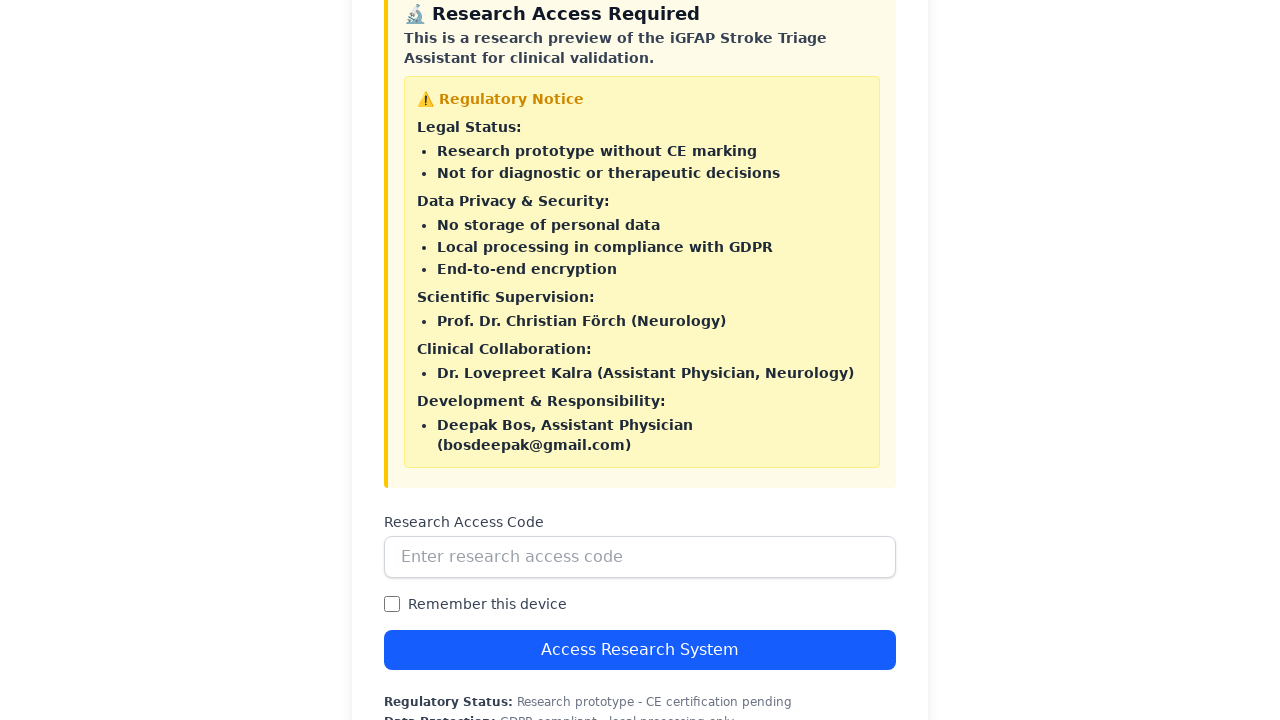